Navigates to Swarthmore College's course catalog departments page and clicks on the first department link to view its courses.

Starting URL: https://catalog.swarthmore.edu/content.php?catoid=7&navoid=194

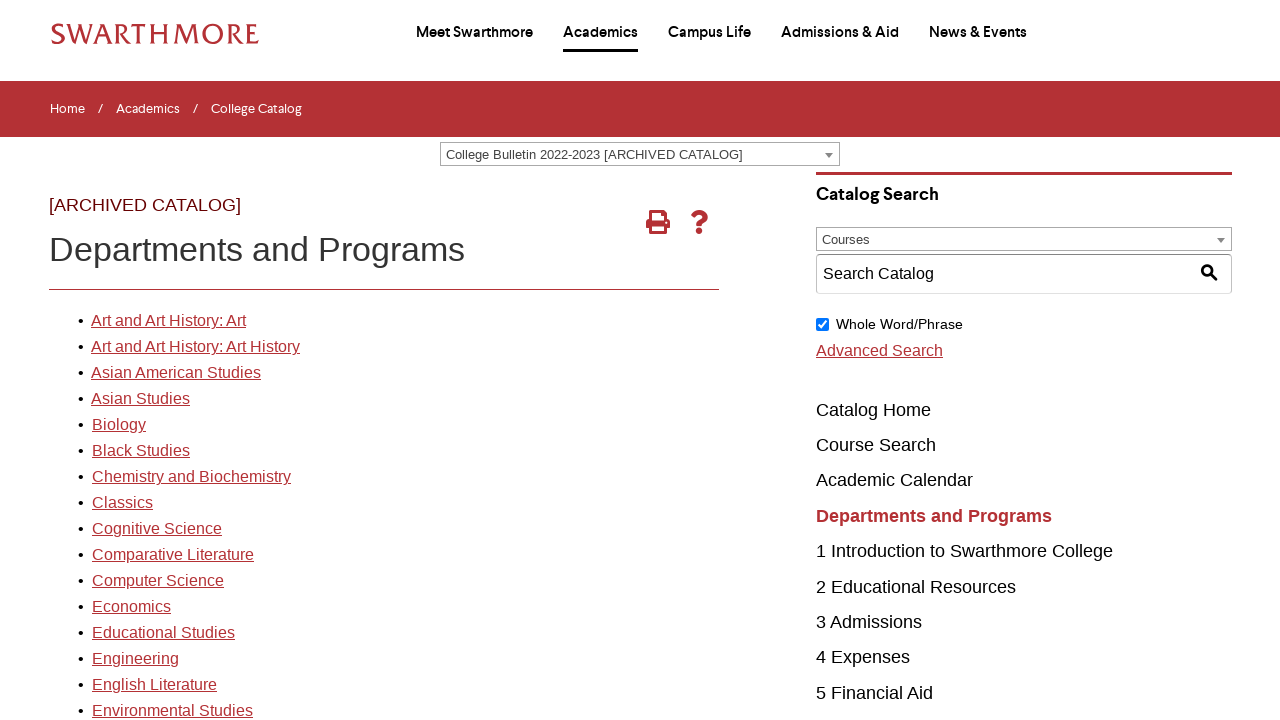

Navigated to Swarthmore College course catalog departments page
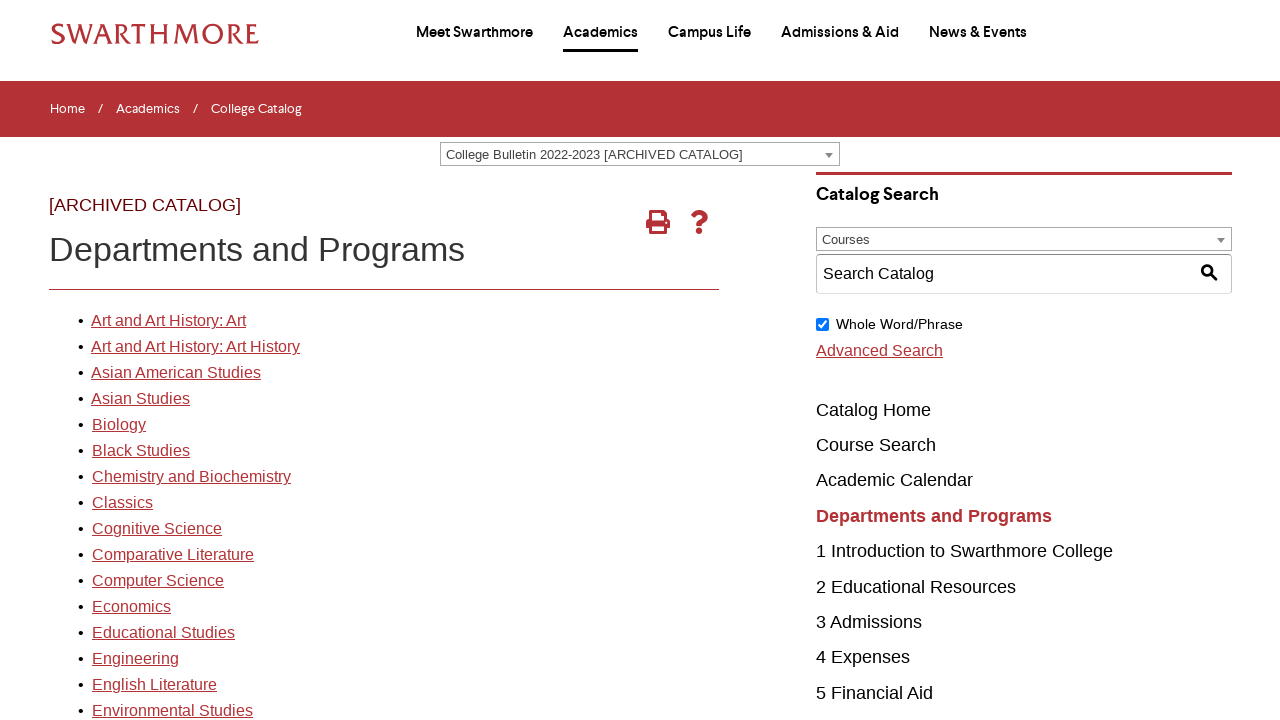

Departments list loaded
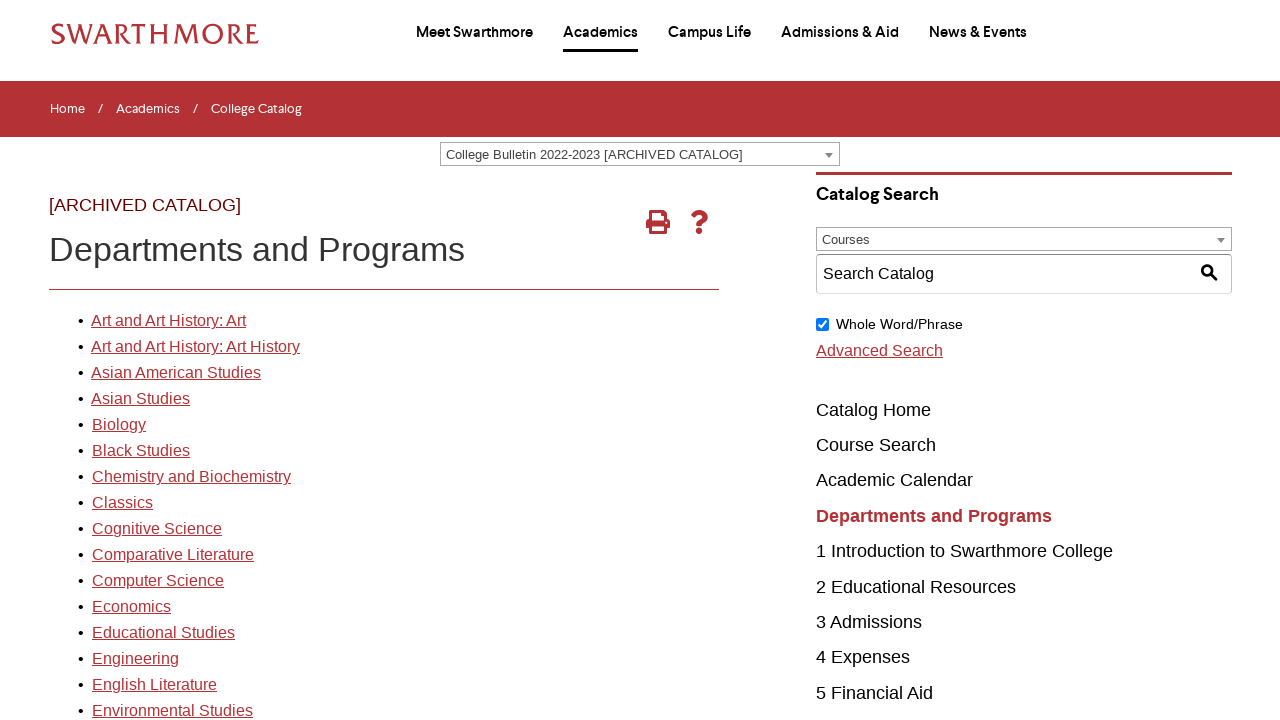

Clicked on the first department link at (168, 321) on xpath=//*[@id="gateway-page"]/body/table/tbody/tr[3]/td[1]/table/tbody/tr[2]/td[
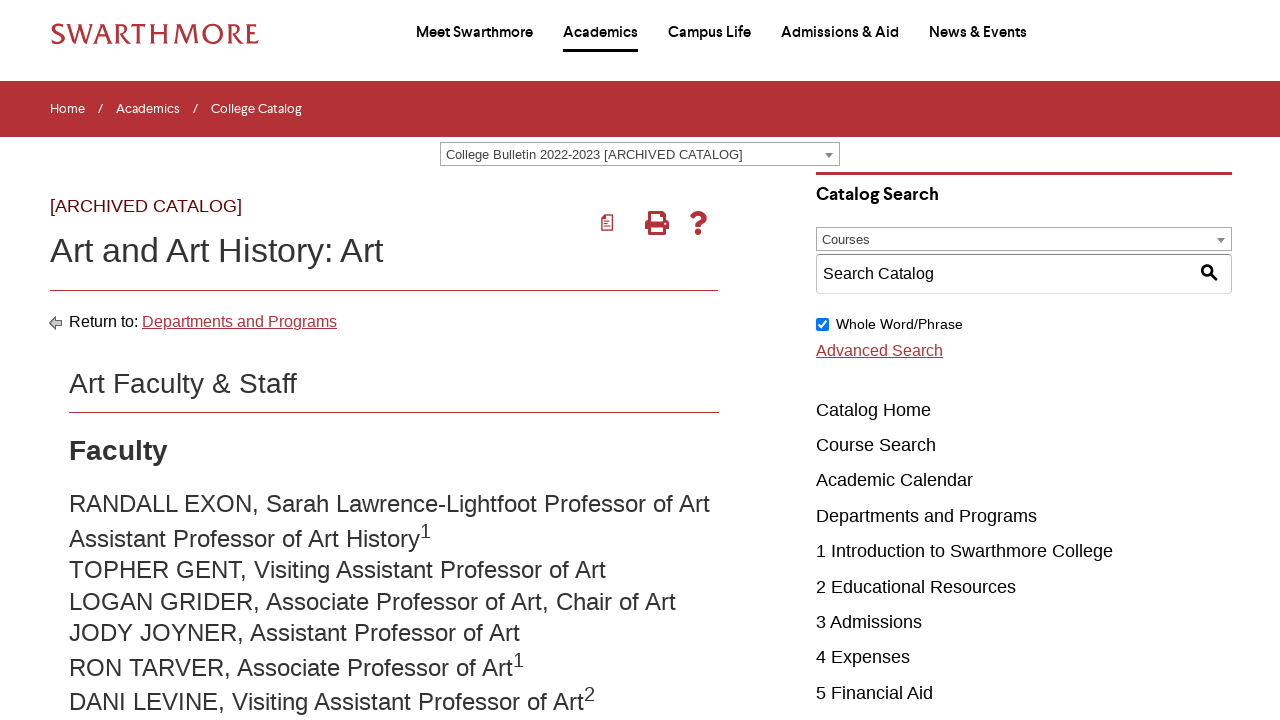

Department page loaded with all network activity completed
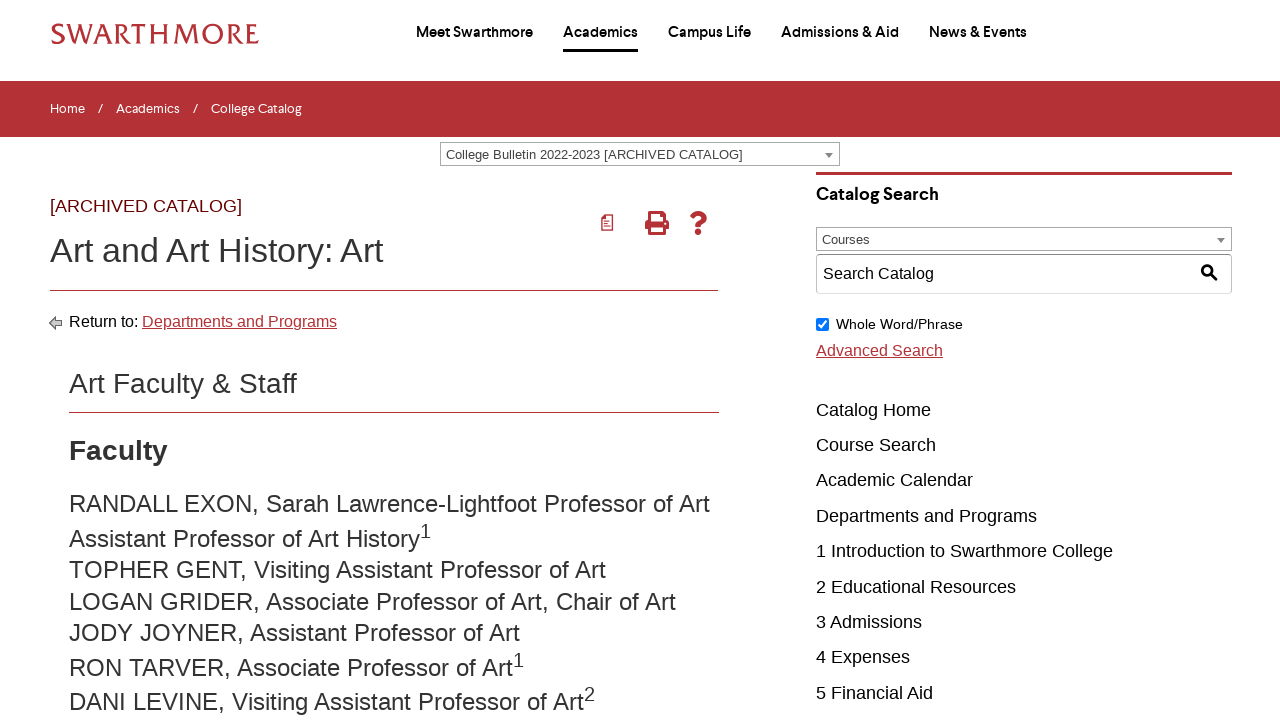

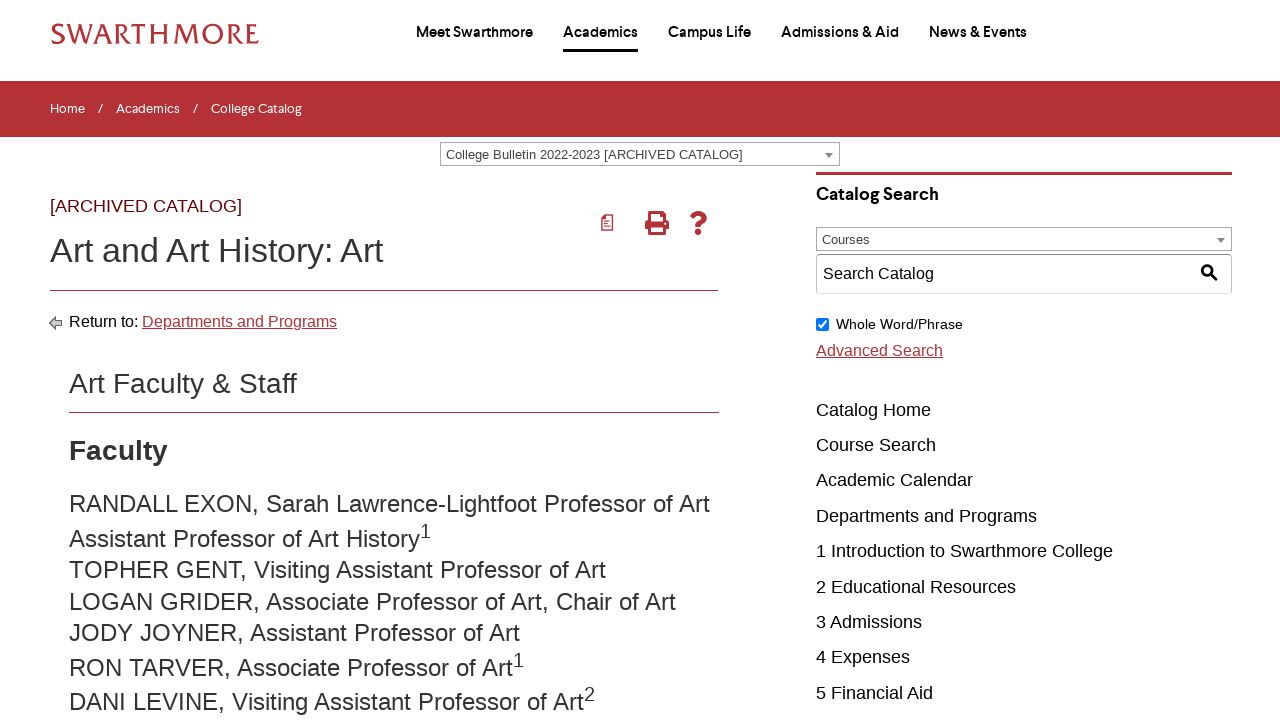